Tests the datepicker functionality by clicking on the datepicker field, entering a date, and submitting it with the Enter key

Starting URL: https://formy-project.herokuapp.com/datepicker

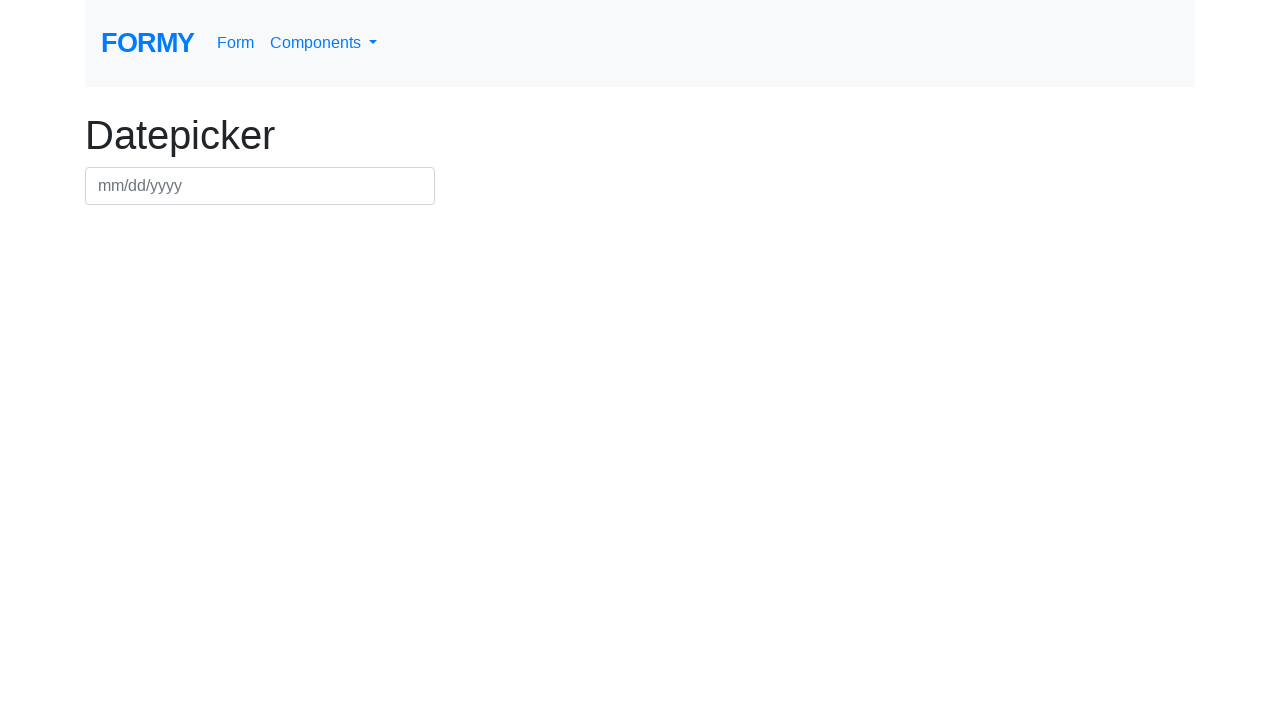

Clicked on the datepicker field at (260, 186) on #datepicker
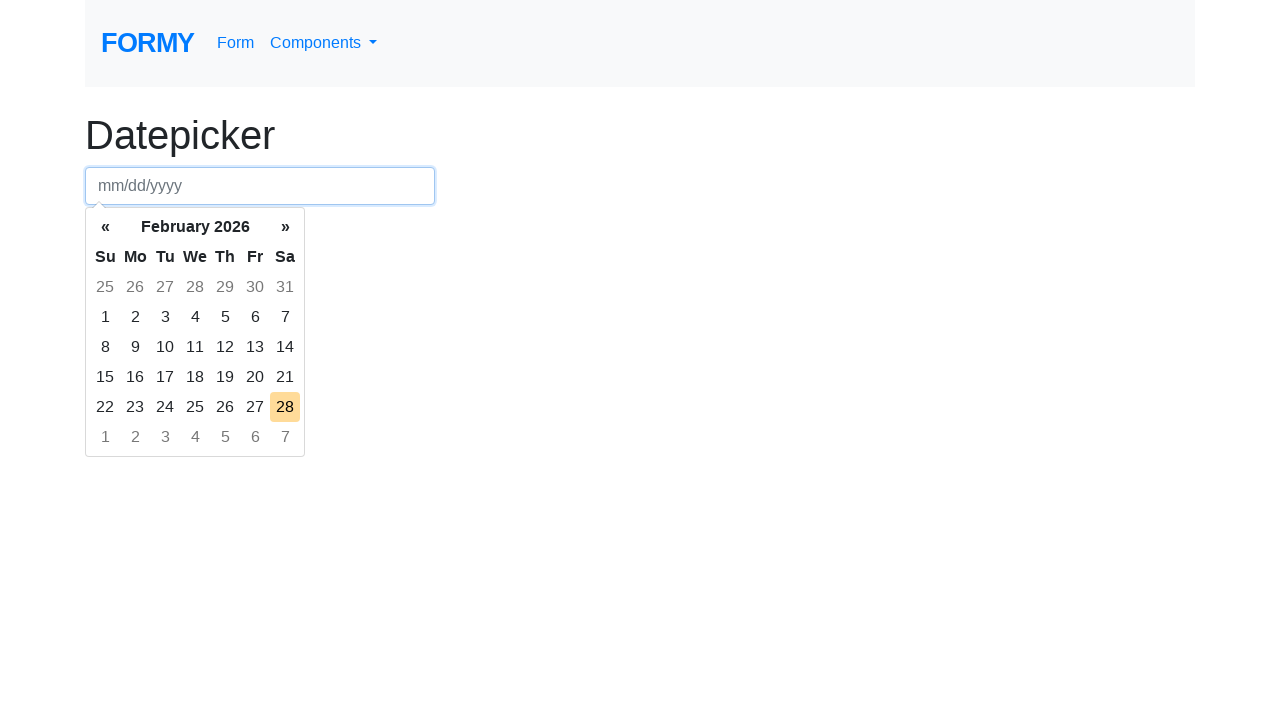

Filled datepicker field with date '05/08/2021' on #datepicker
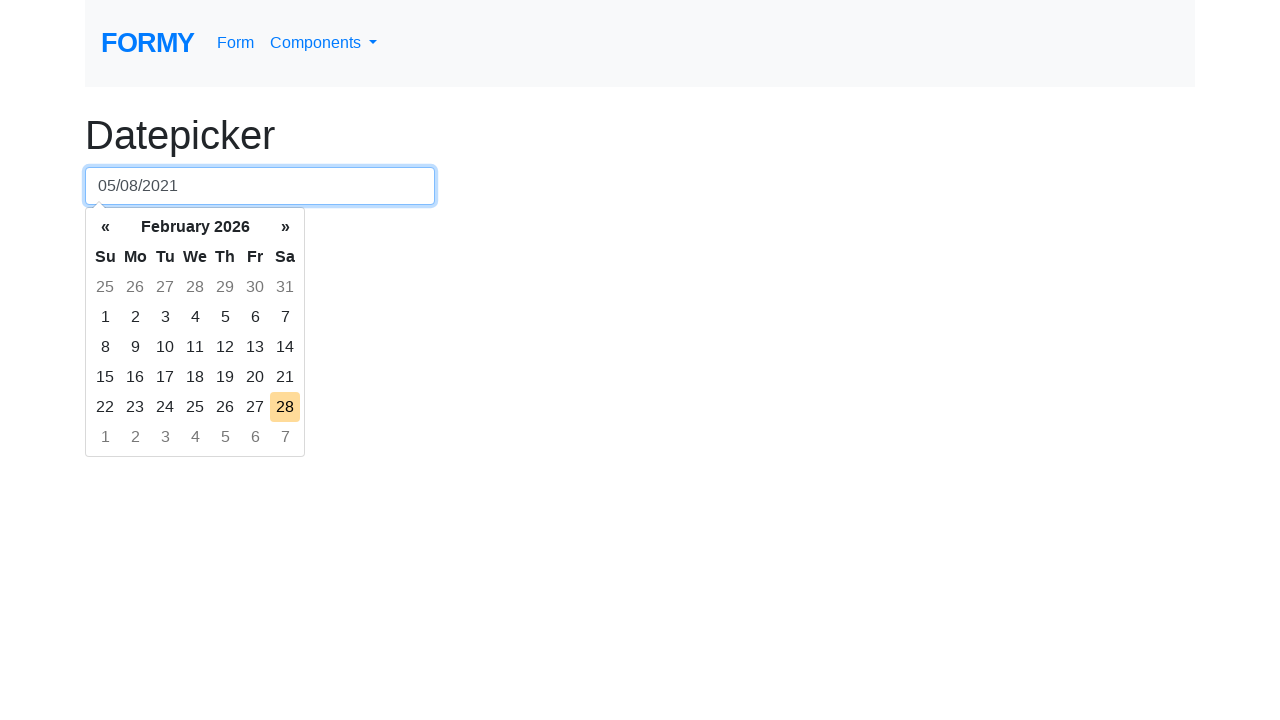

Pressed Enter to confirm the date selection on #datepicker
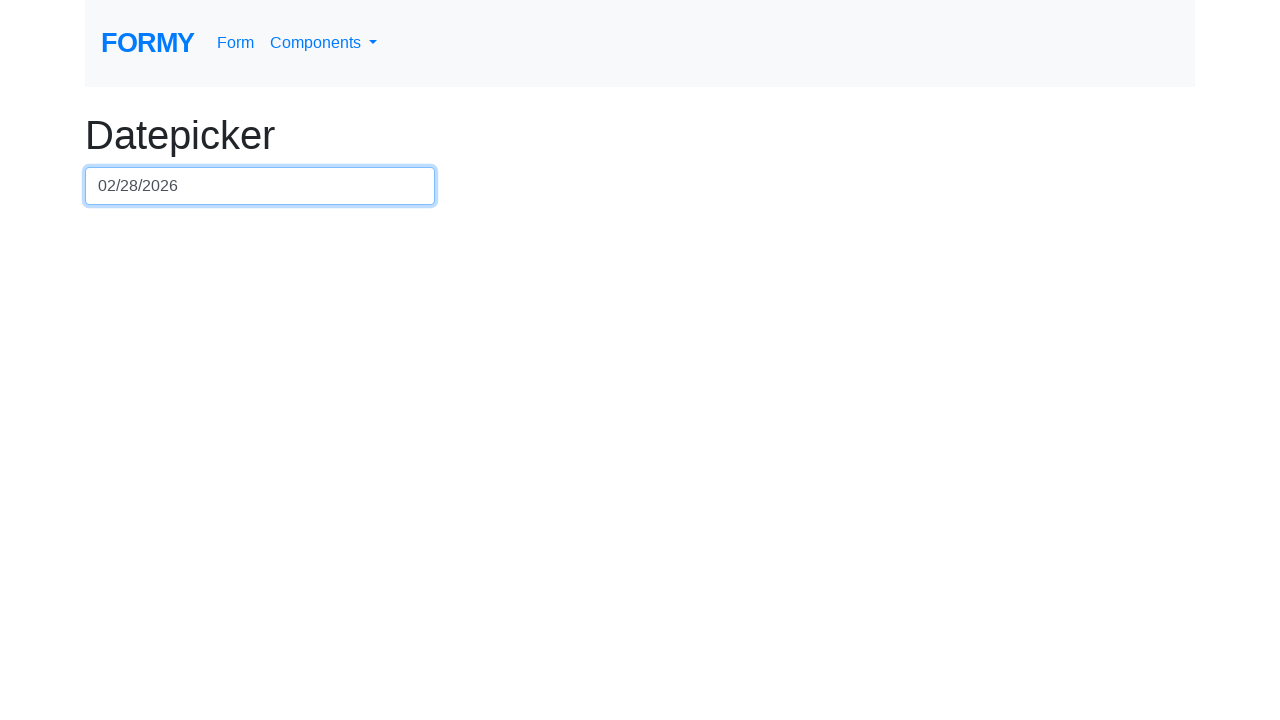

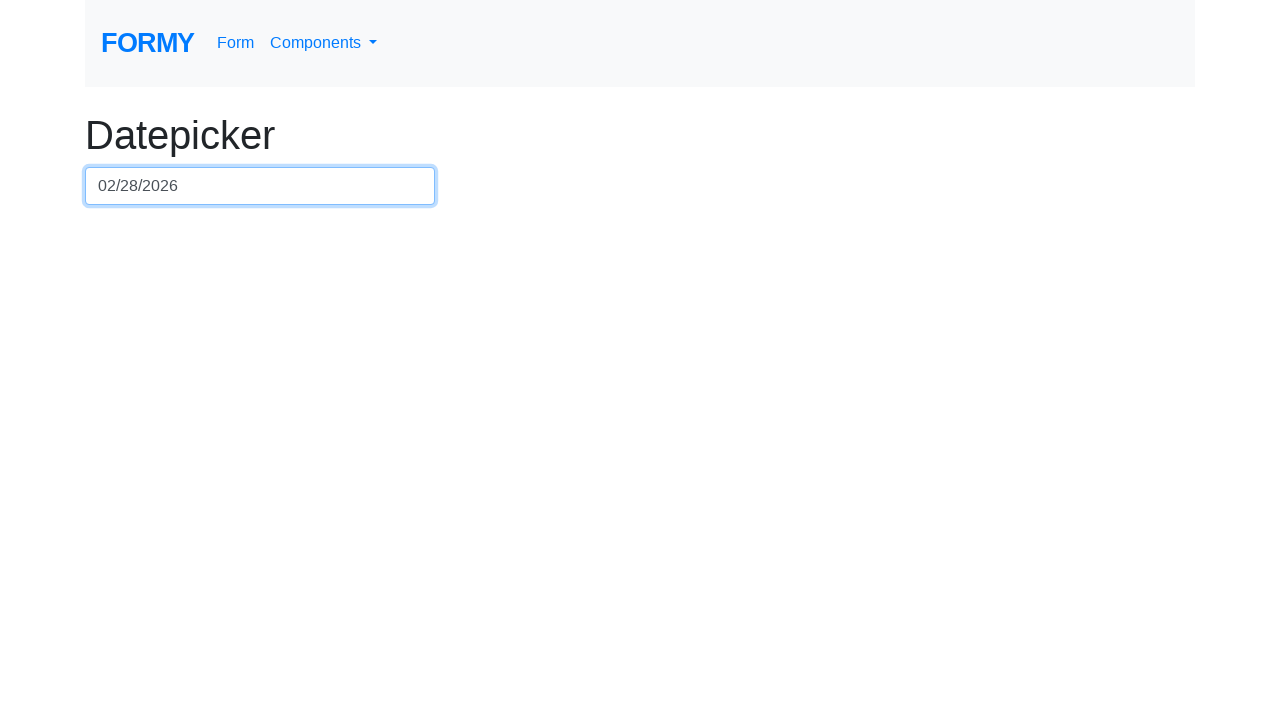